Tests e-commerce shopping flow by searching for products, adding Cashews to cart, and proceeding through checkout to place an order

Starting URL: https://rahulshettyacademy.com/seleniumPractise/#/

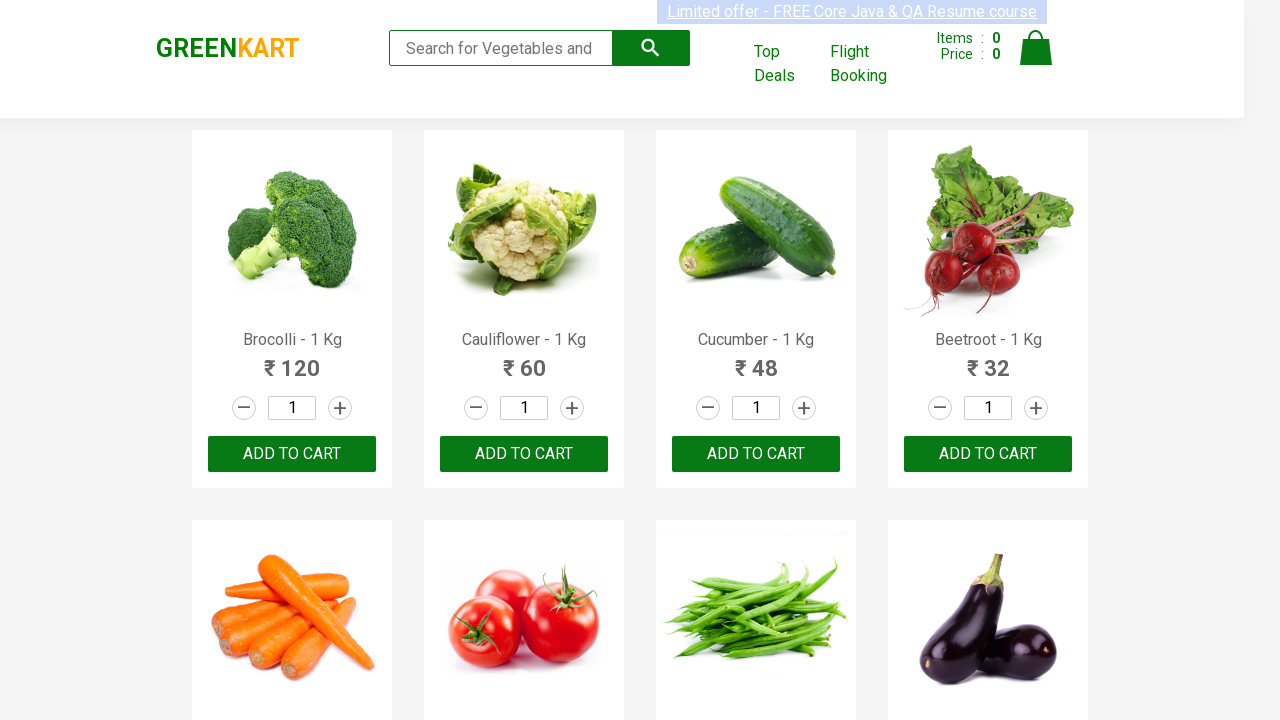

Filled search field with 'ca' on .search-keyword
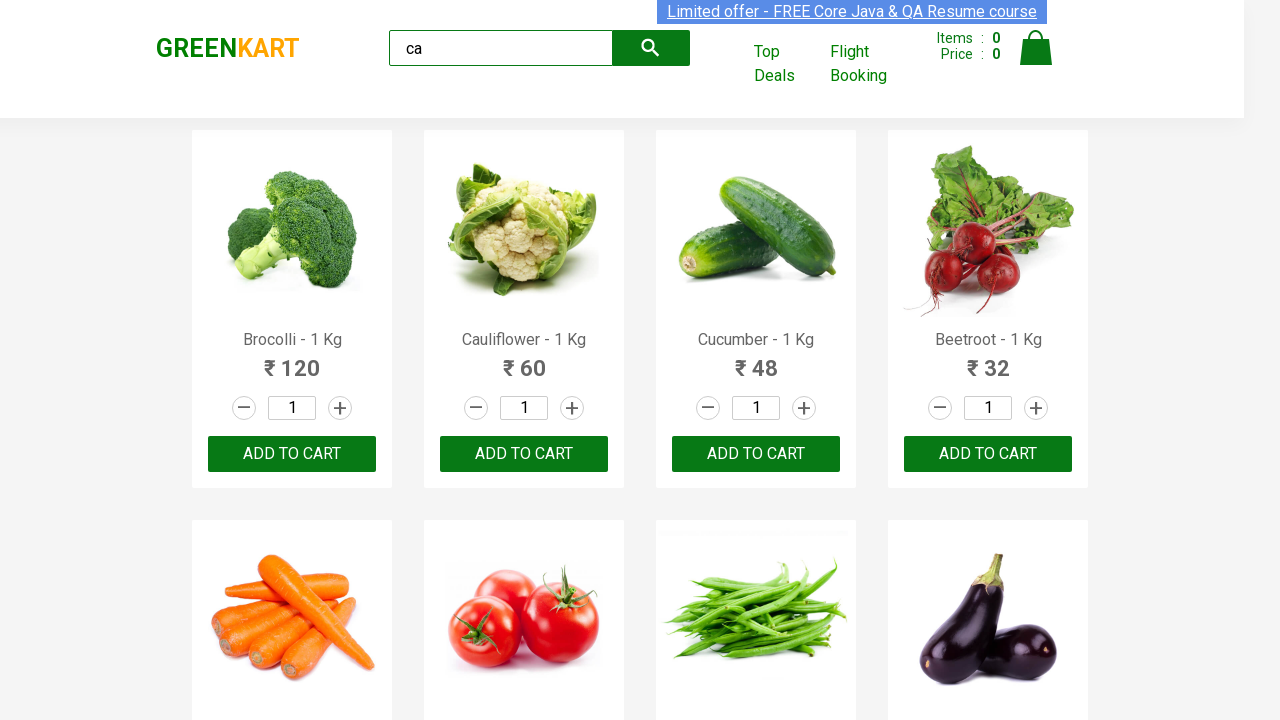

Products loaded after search
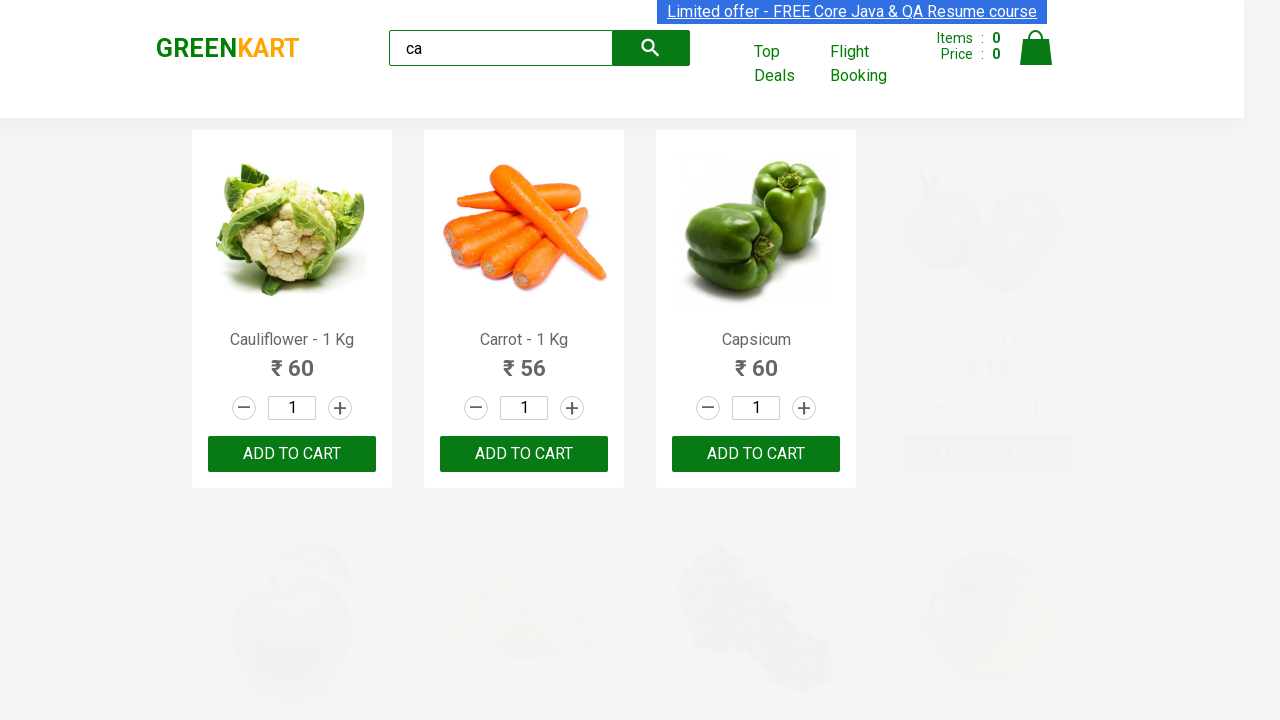

Retrieved all product elements from search results
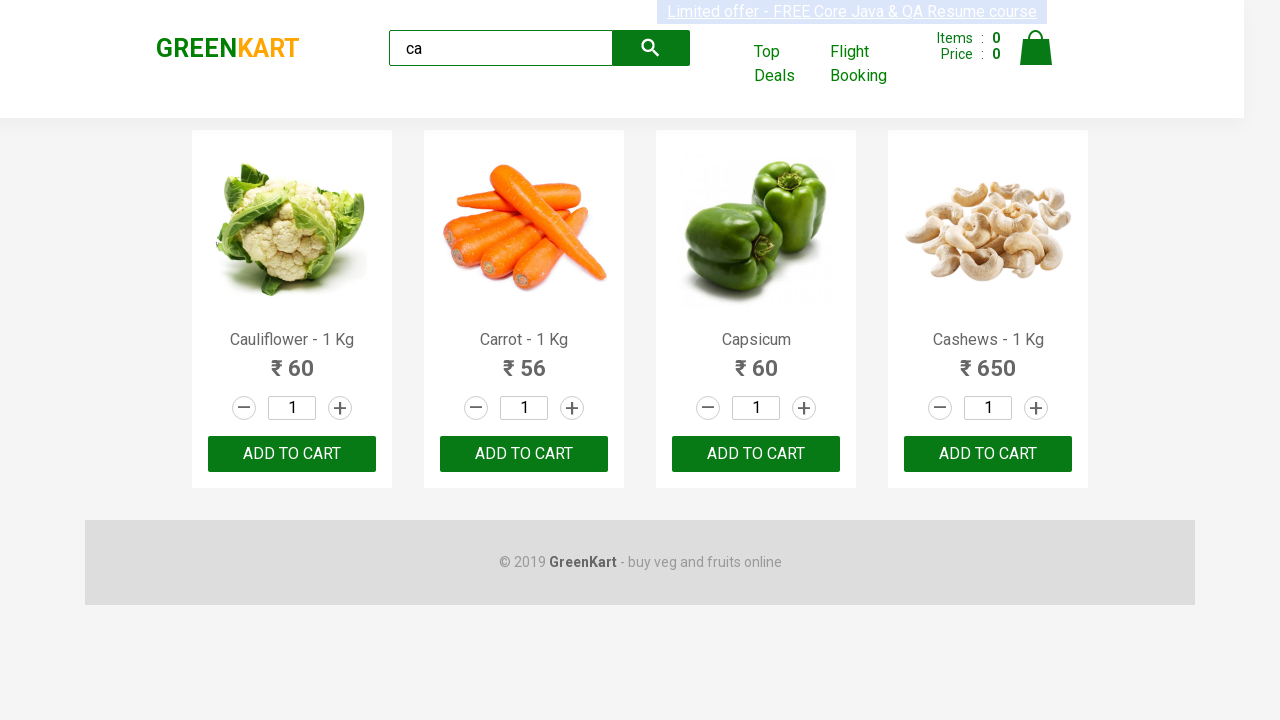

Checked product name: Cauliflower - 1 Kg
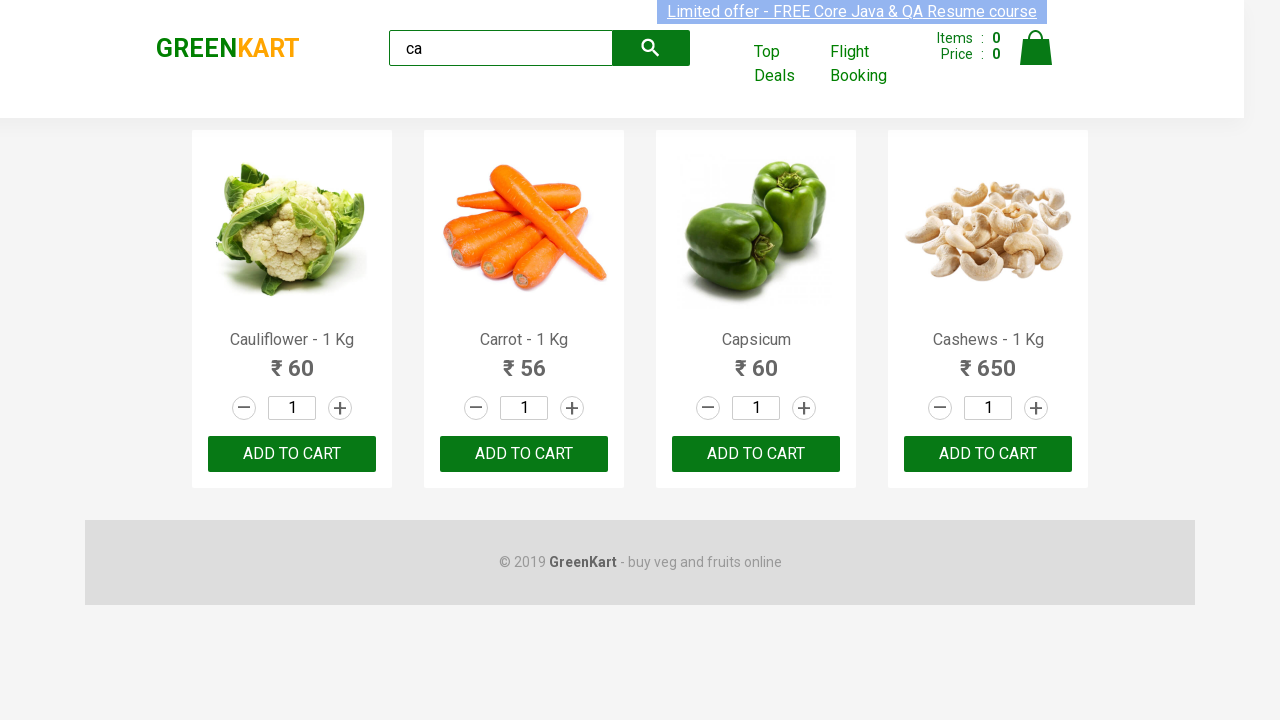

Checked product name: Carrot - 1 Kg
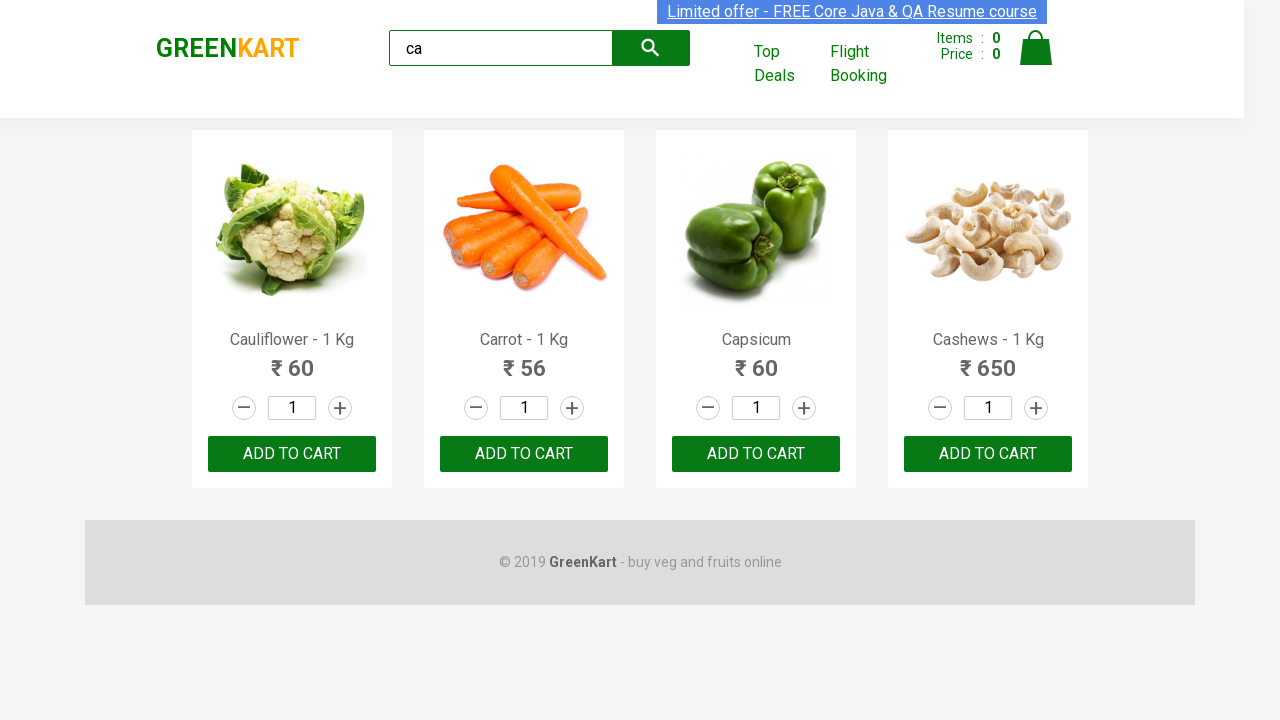

Checked product name: Capsicum
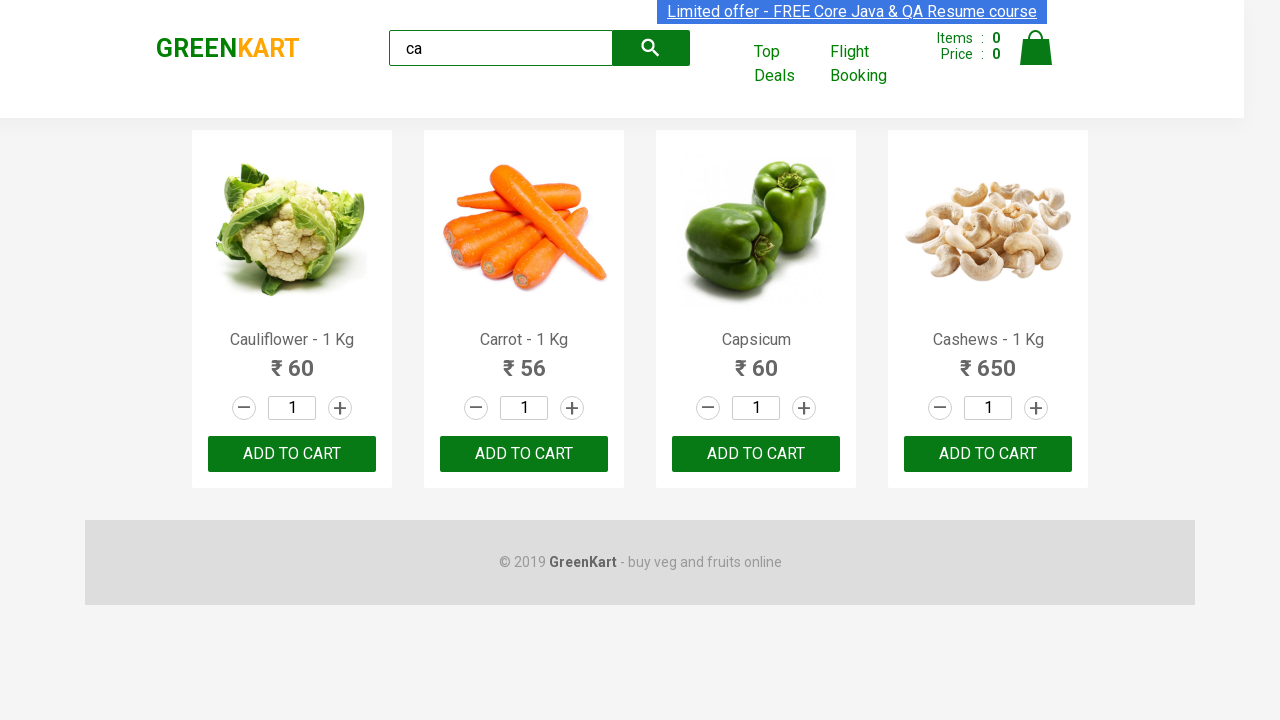

Checked product name: Cashews - 1 Kg
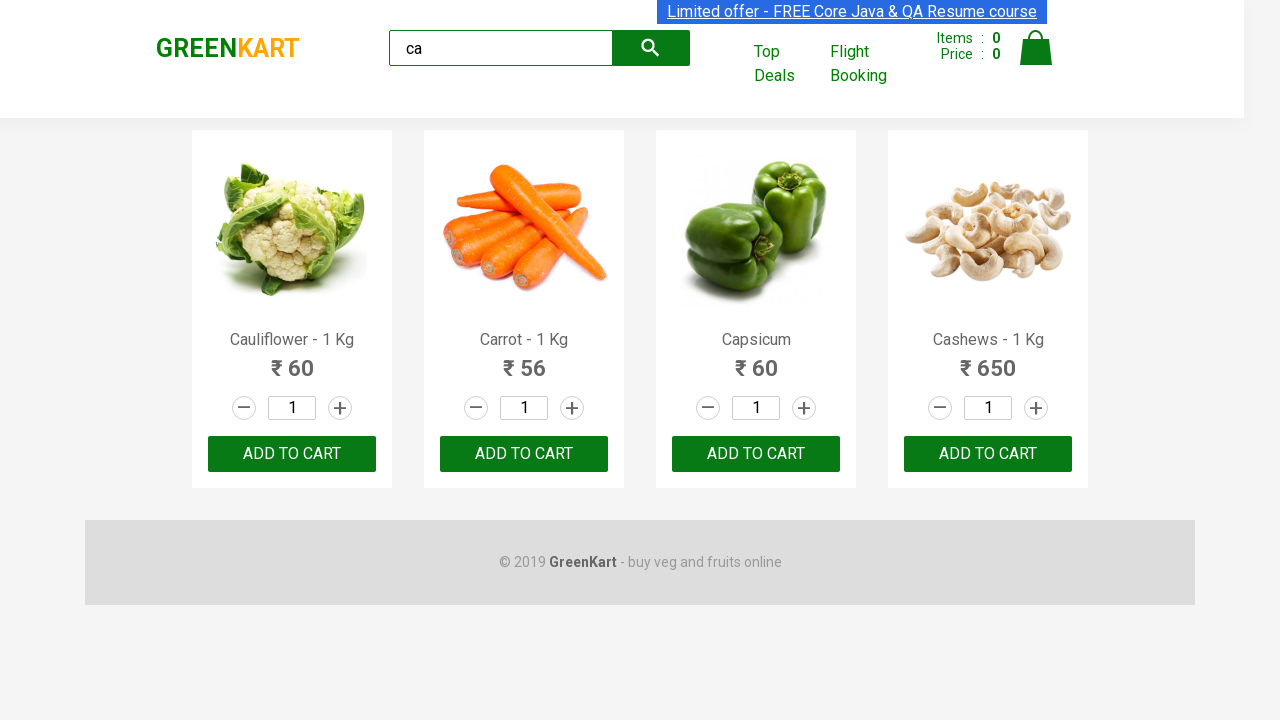

Clicked ADD TO CART button for Cashews product at (988, 454) on .products .product >> nth=3 >> button
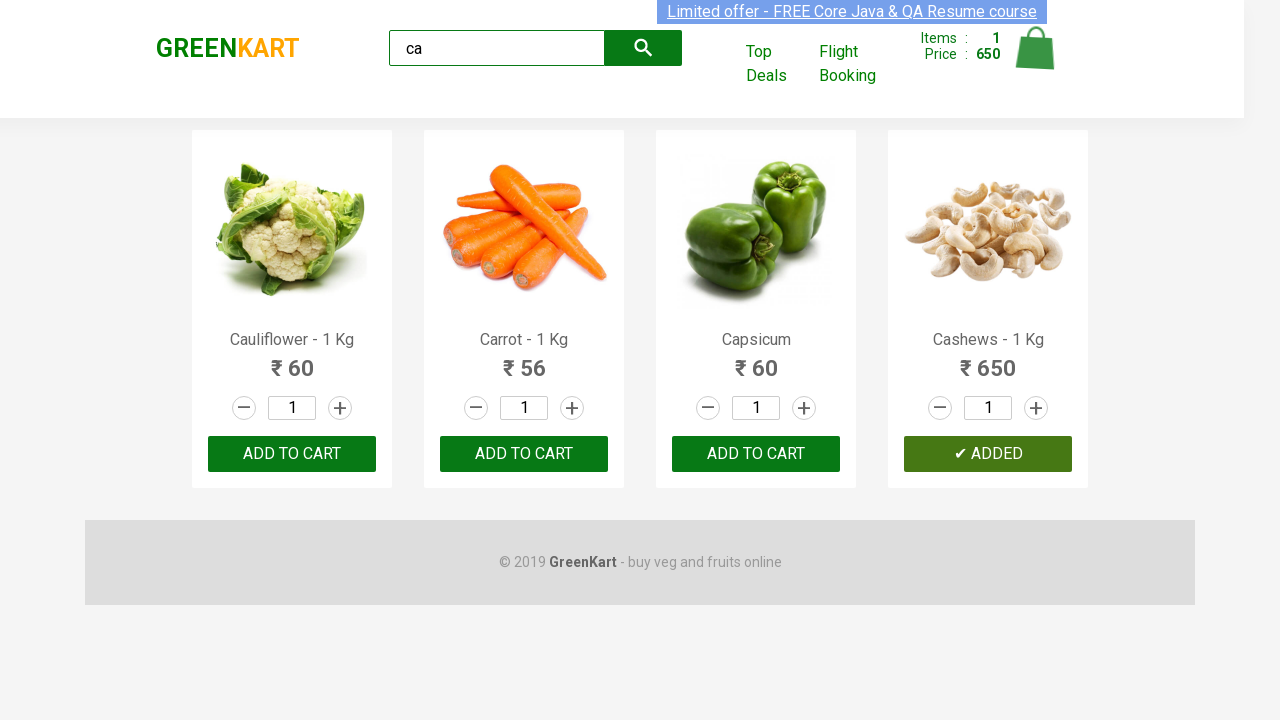

Clicked cart icon to view shopping cart at (1036, 48) on .cart-icon > img
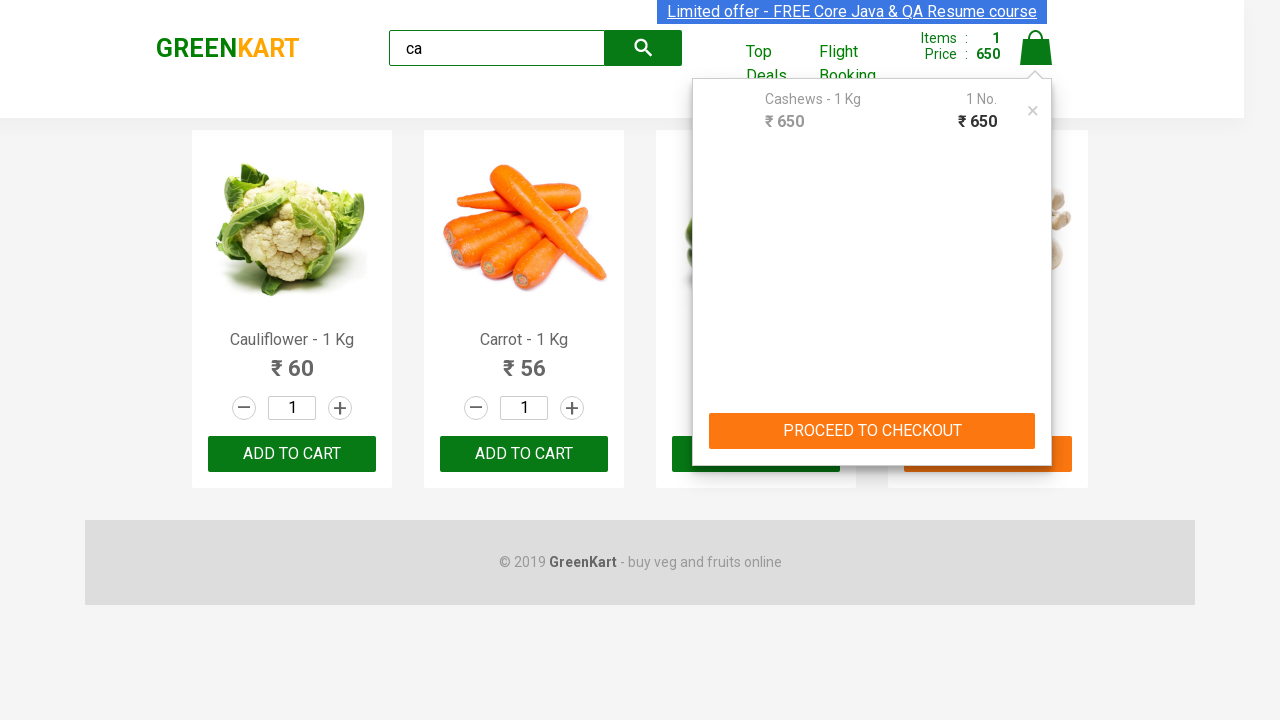

Clicked PROCEED TO CHECKOUT button at (872, 431) on text=PROCEED TO CHECKOUT
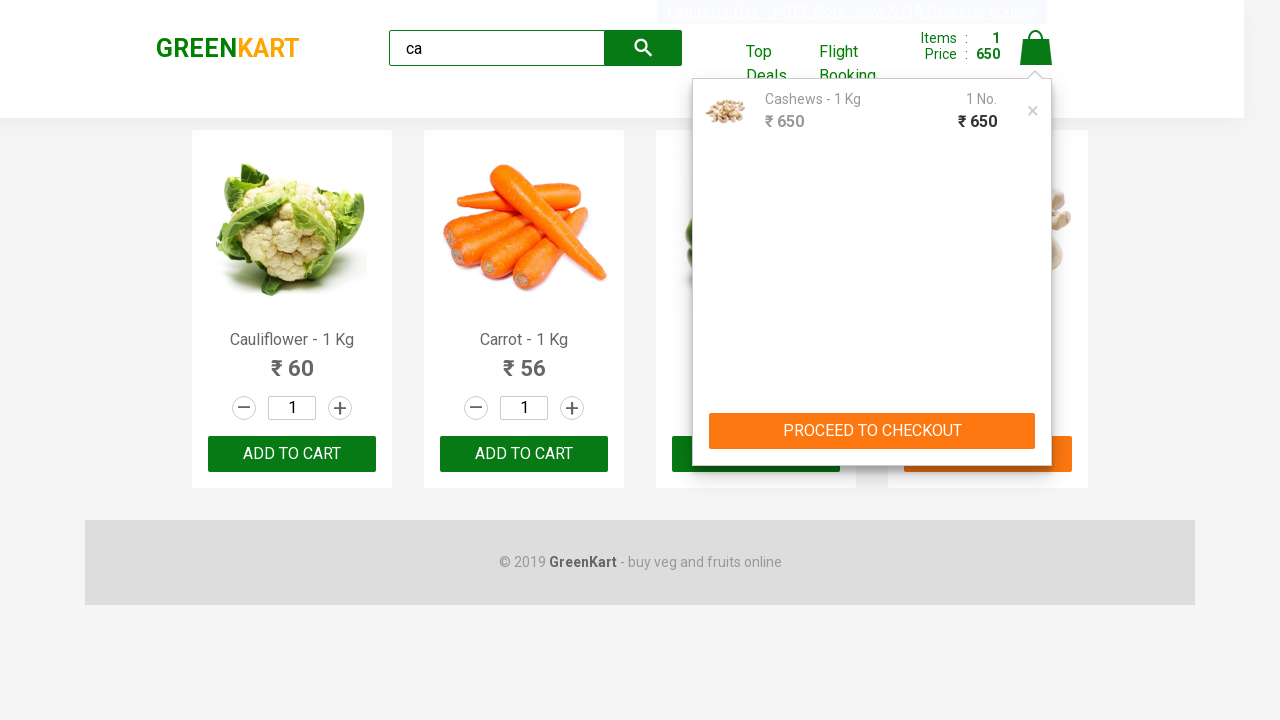

Clicked Place Order button to complete purchase at (1036, 420) on text=Place Order
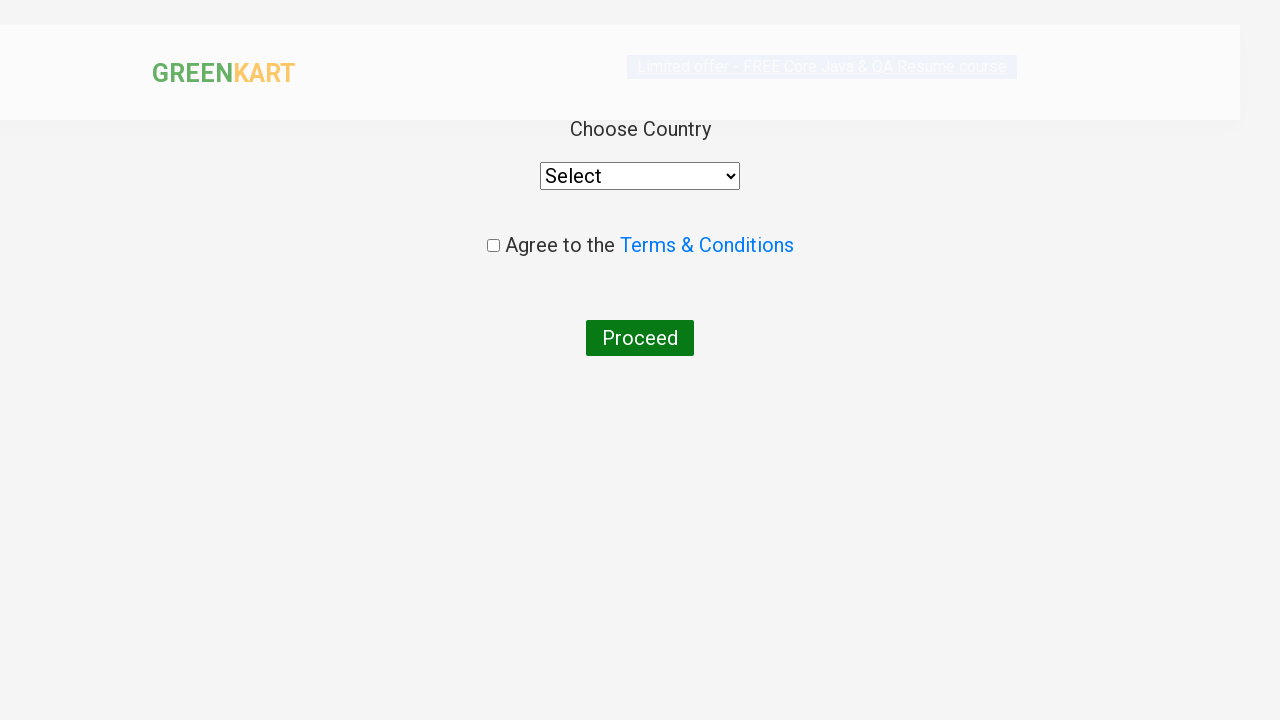

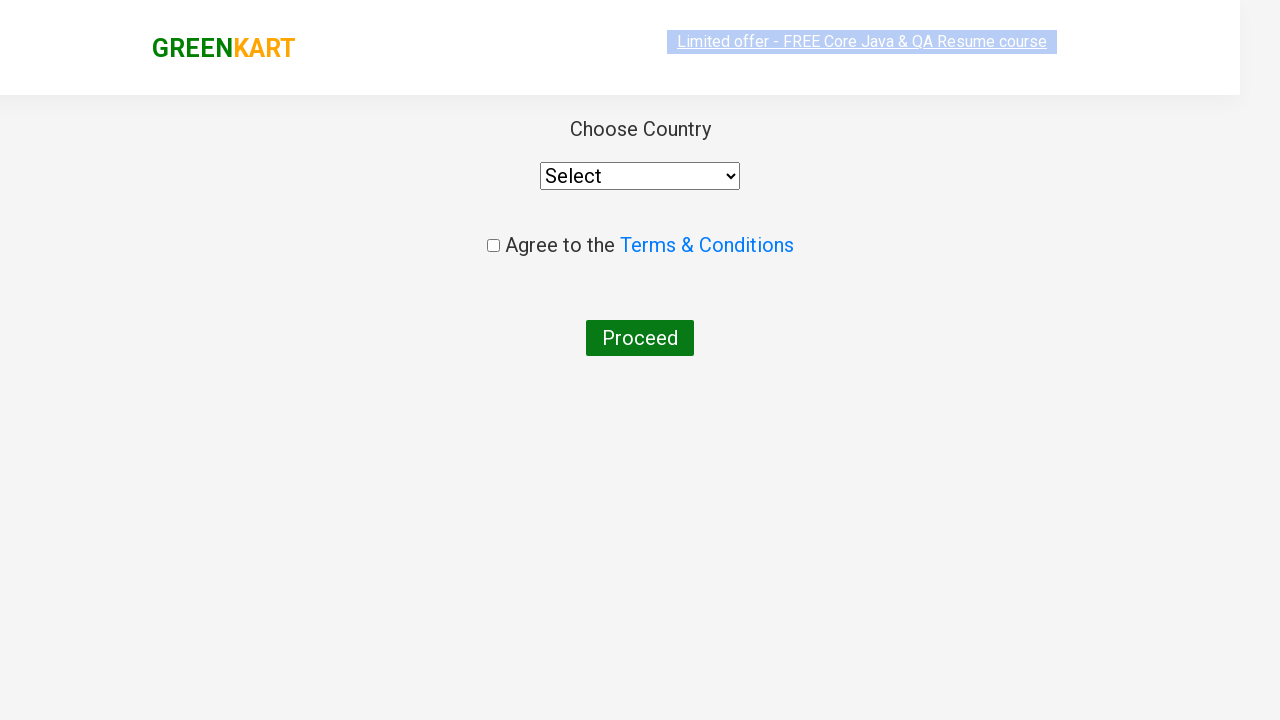